Tests hover functionality by hovering over user image

Starting URL: https://the-internet.herokuapp.com/

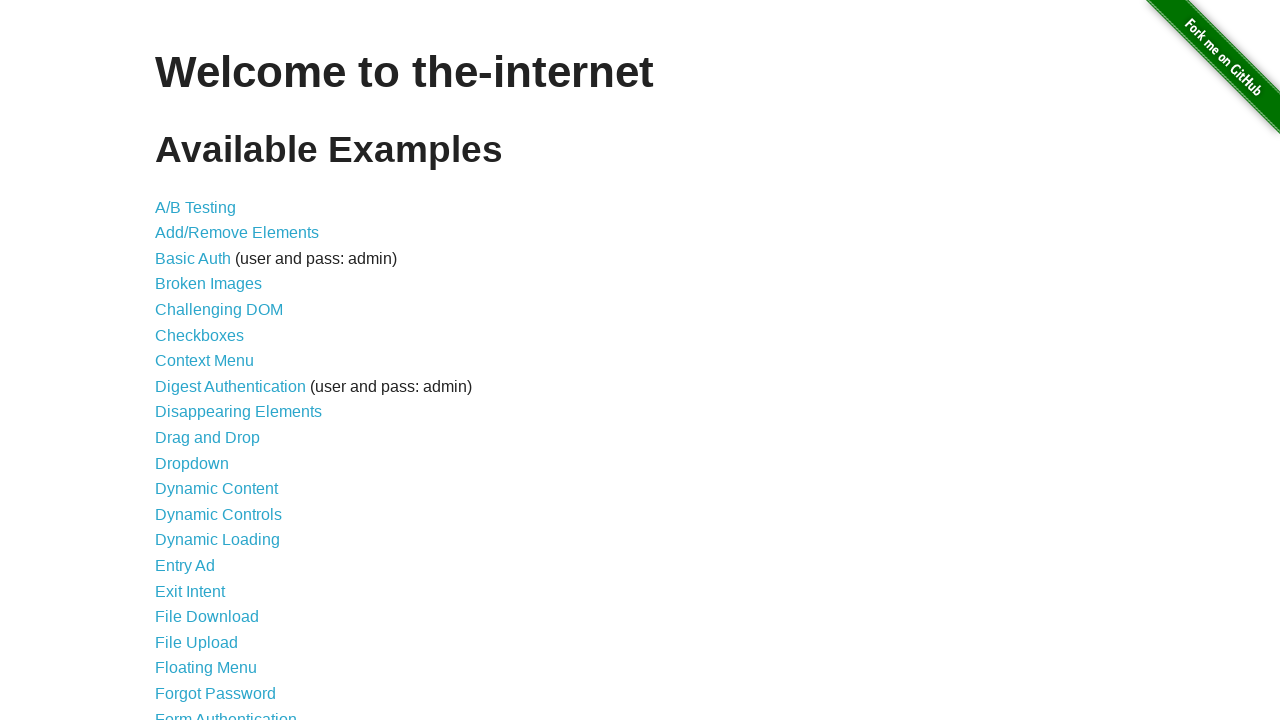

Clicked on Hovers link in navigation menu at (180, 360) on xpath=//*[@id='content']/ul/li[25]/a
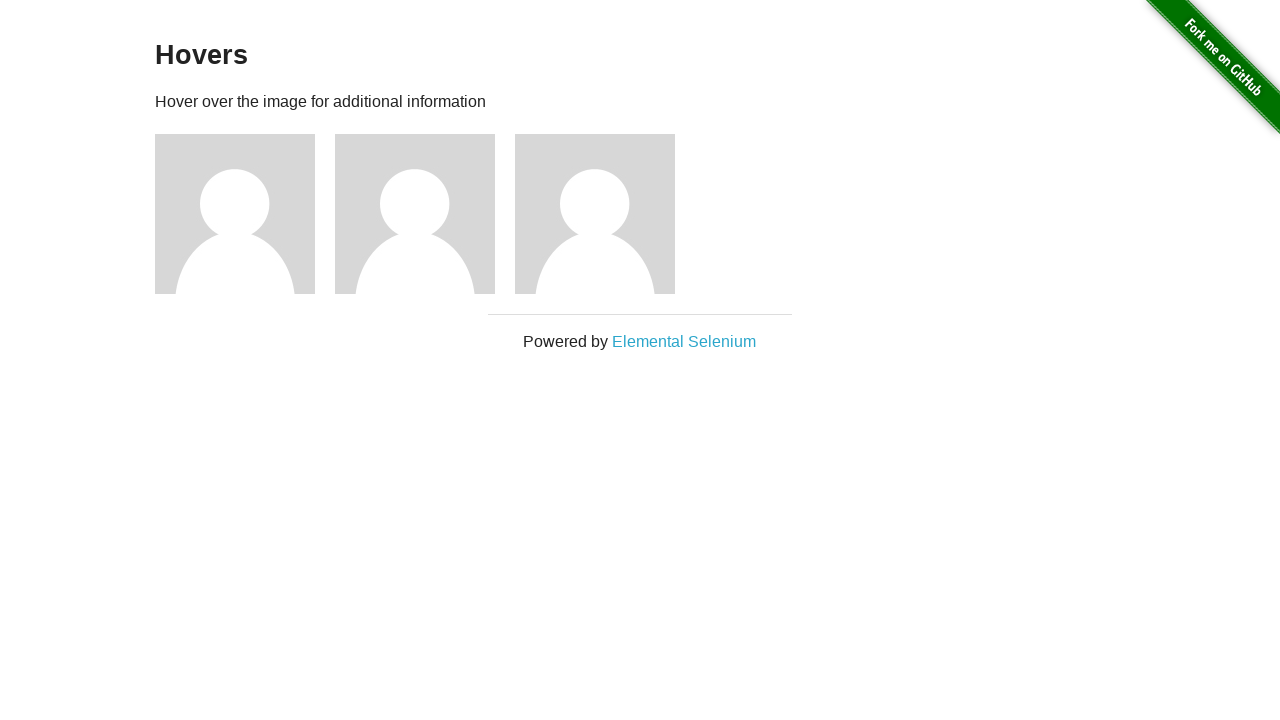

Hovered over the first user image to reveal hover functionality at (235, 214) on xpath=//*[@id='content']/div/div[1]/img
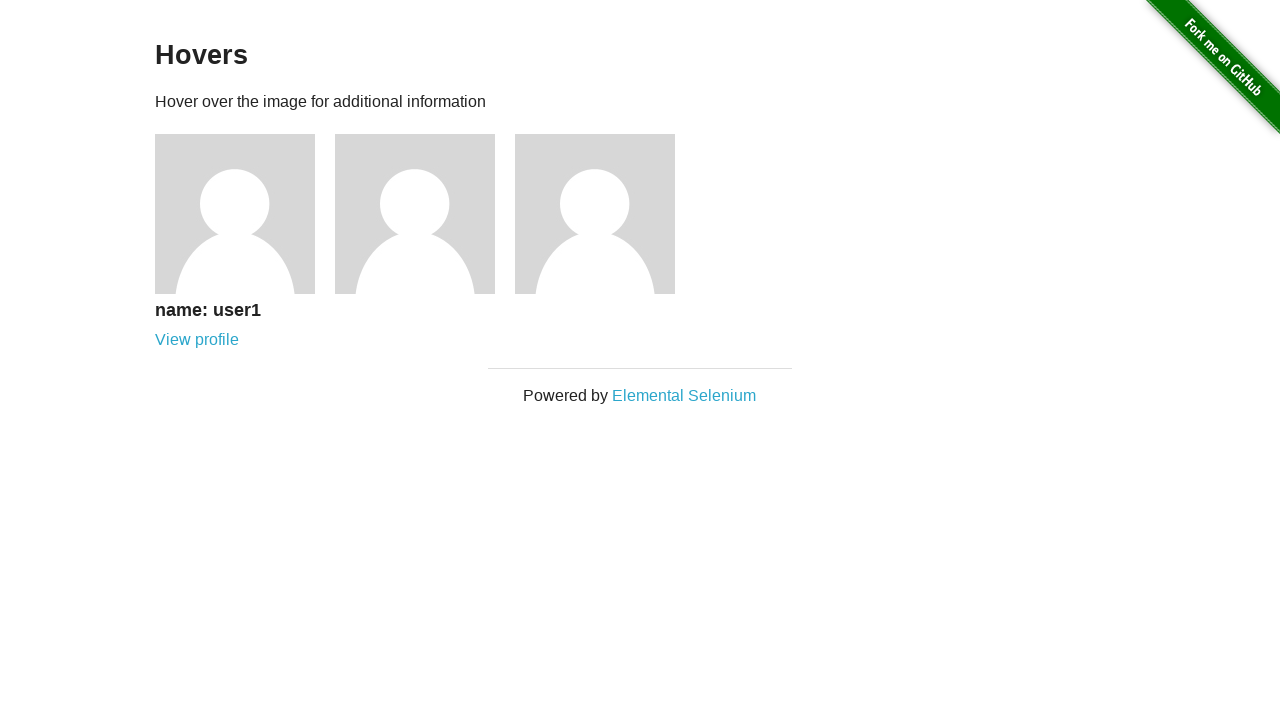

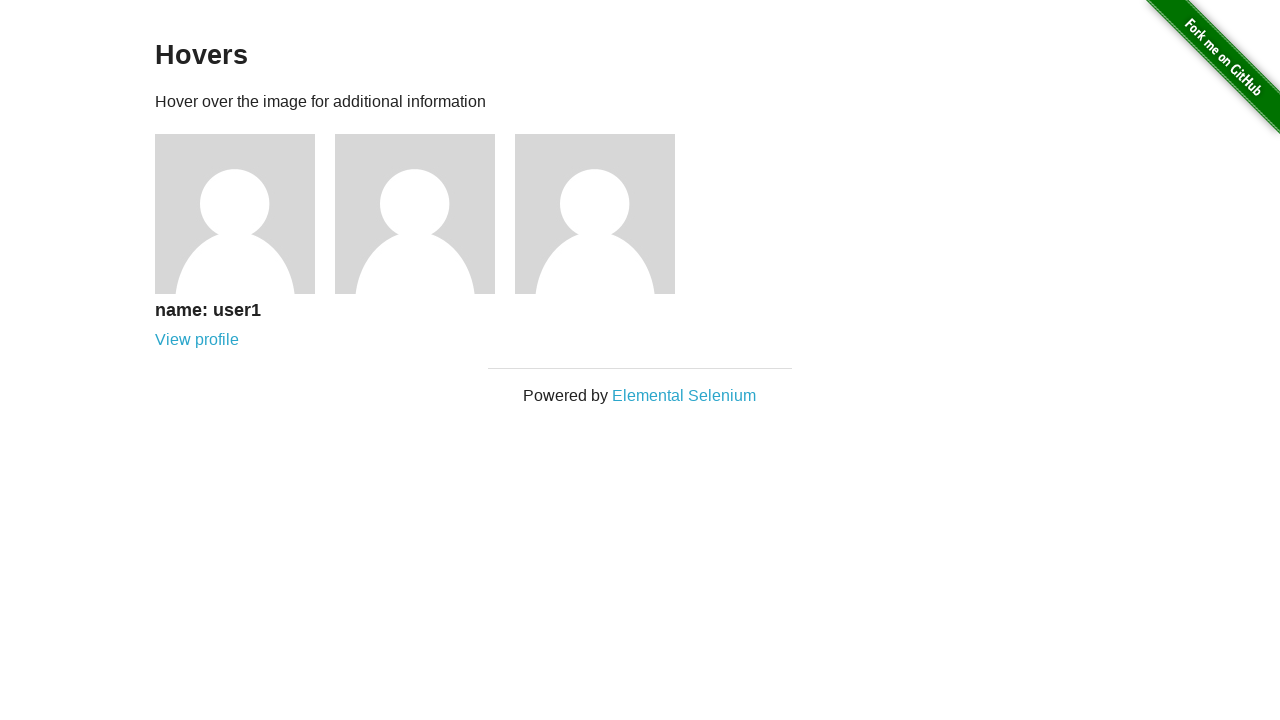